Tests search functionality with a query that returns no results, verifying the "No results" message is displayed

Starting URL: https://playwright.dev/docs/intro

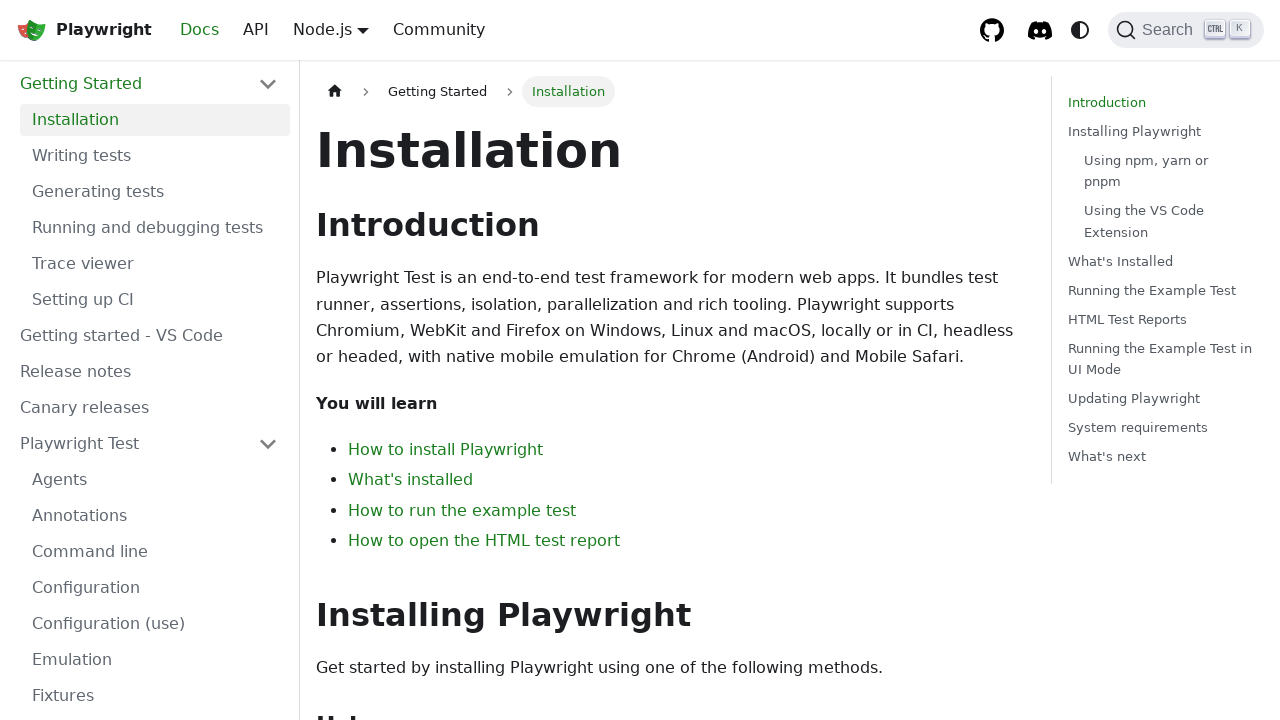

Clicked the search button at (1186, 30) on internal:role=button[name="Search"i]
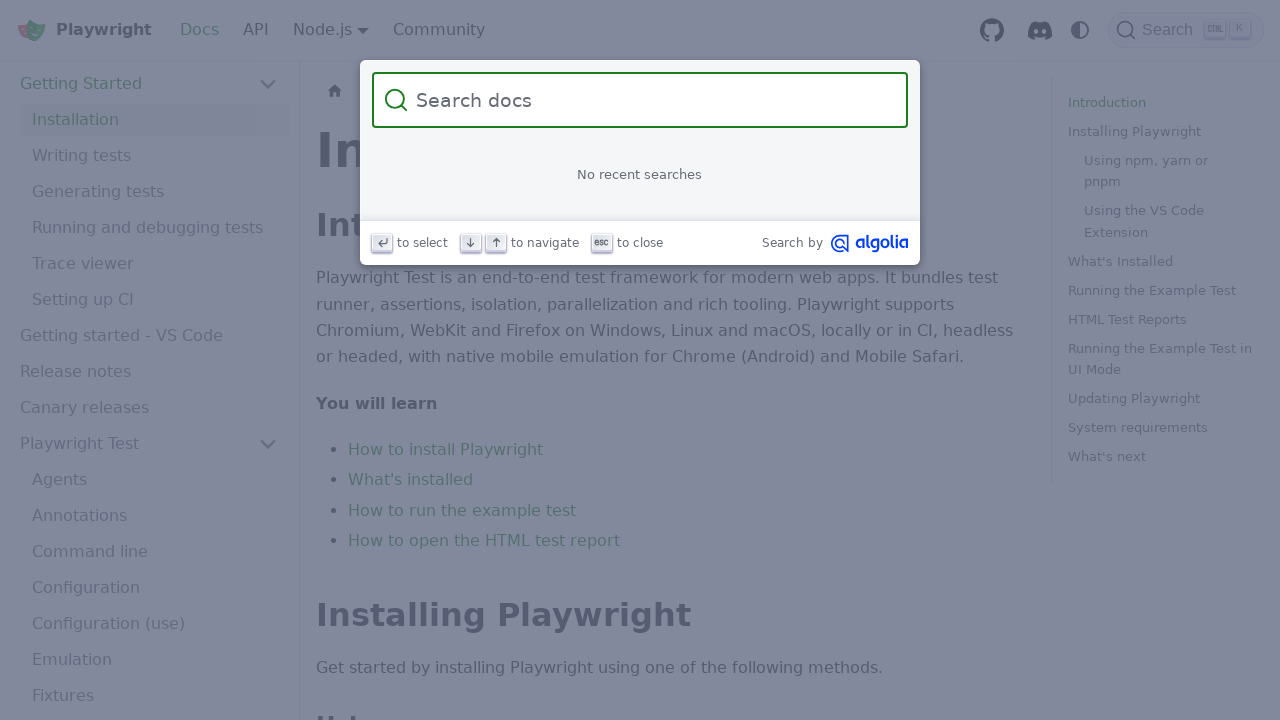

Clicked on the search input field at (652, 100) on internal:attr=[placeholder="Search docs"i]
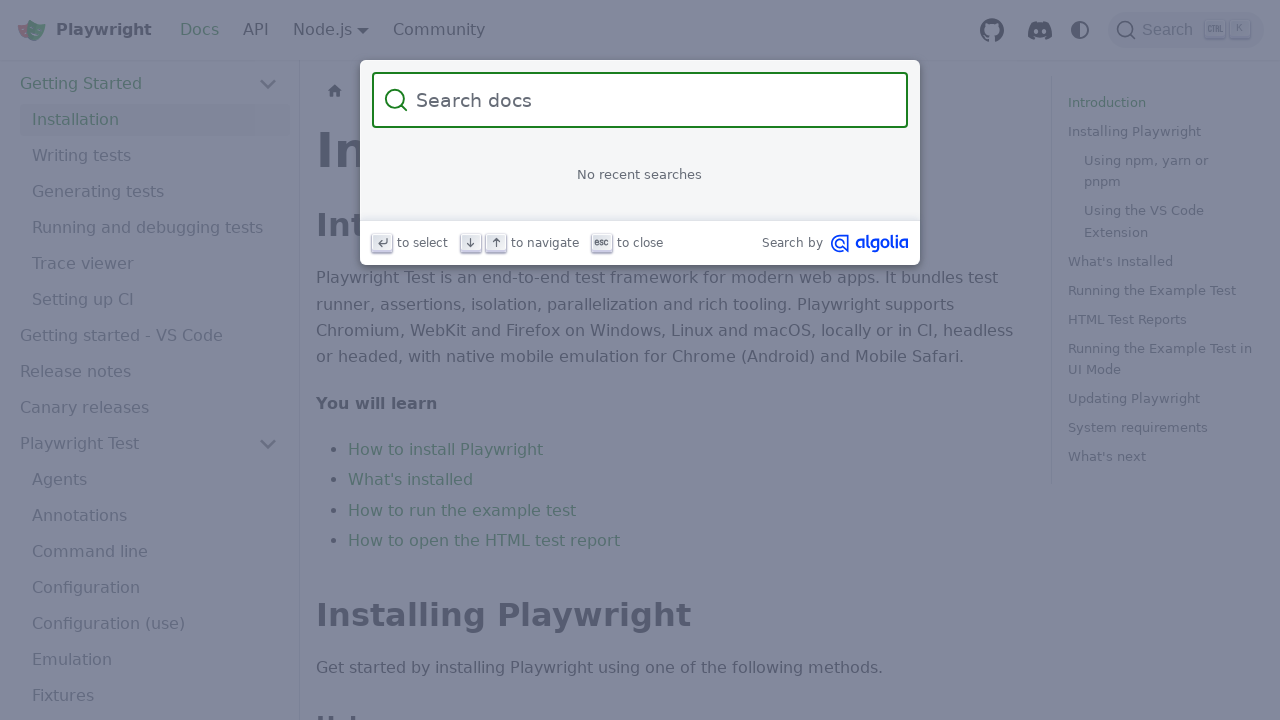

Filled search field with 'hascontent' query on internal:attr=[placeholder="Search docs"i]
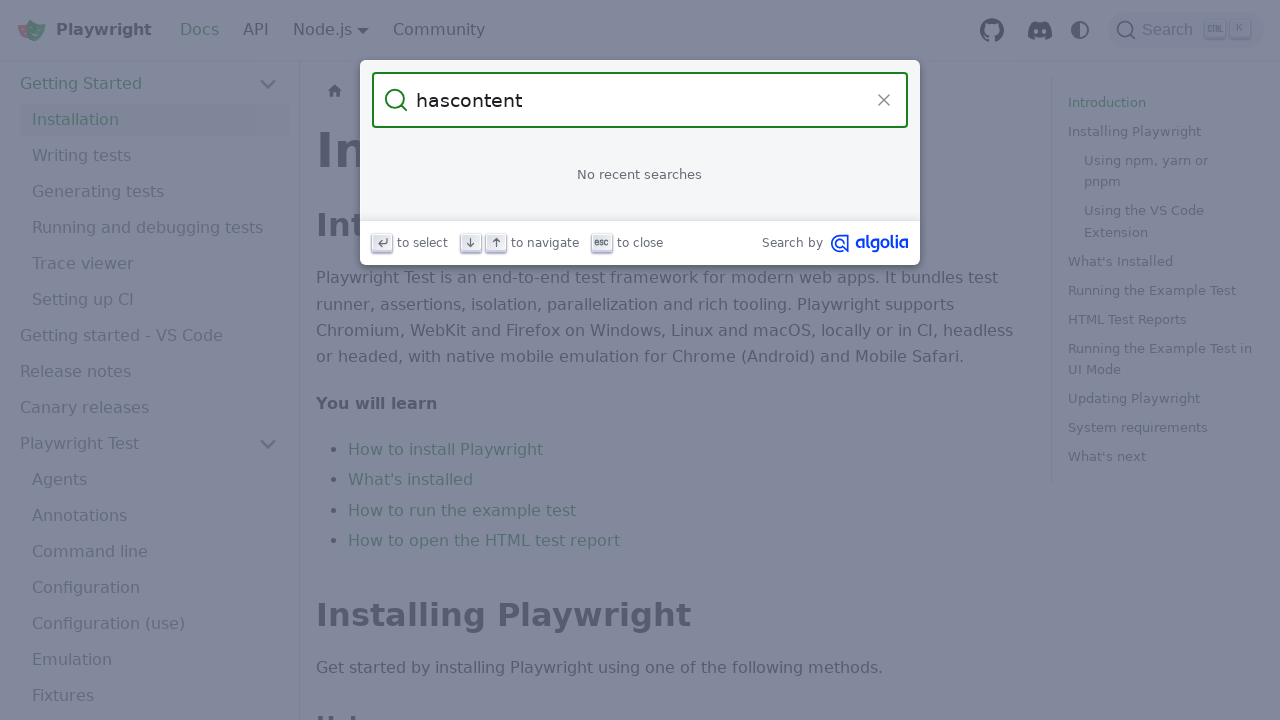

Verified 'No results' message is displayed
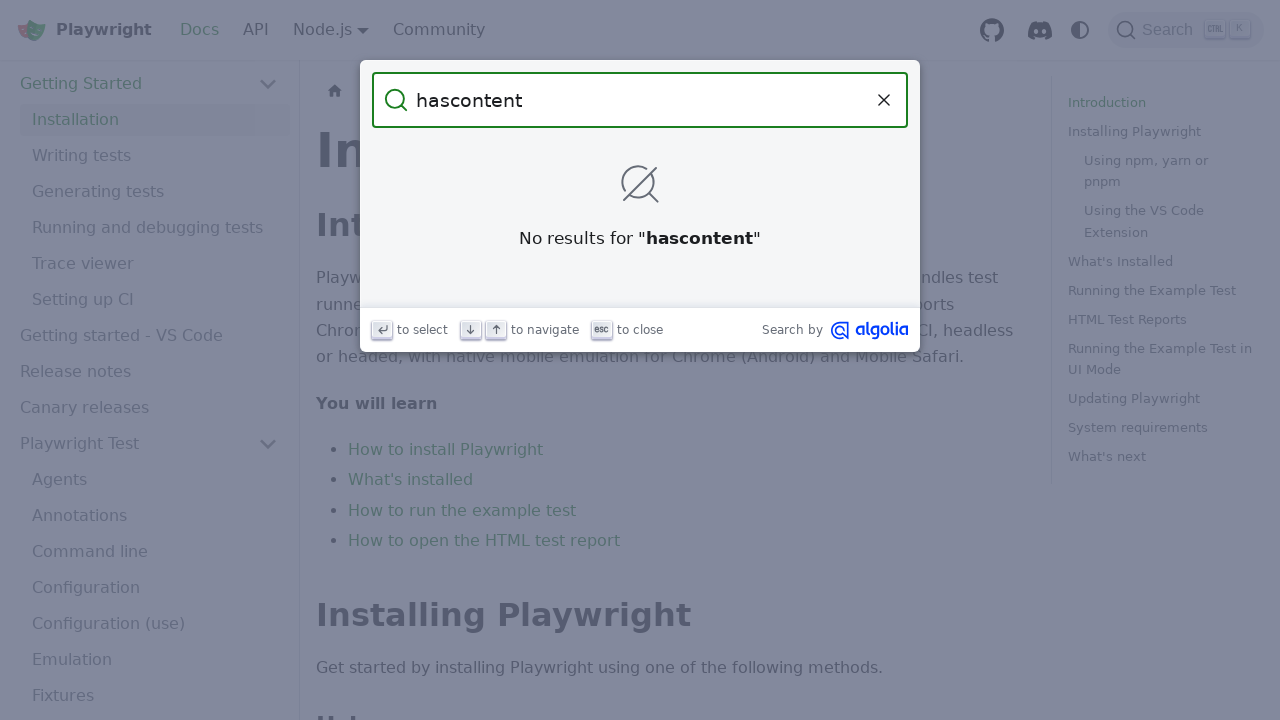

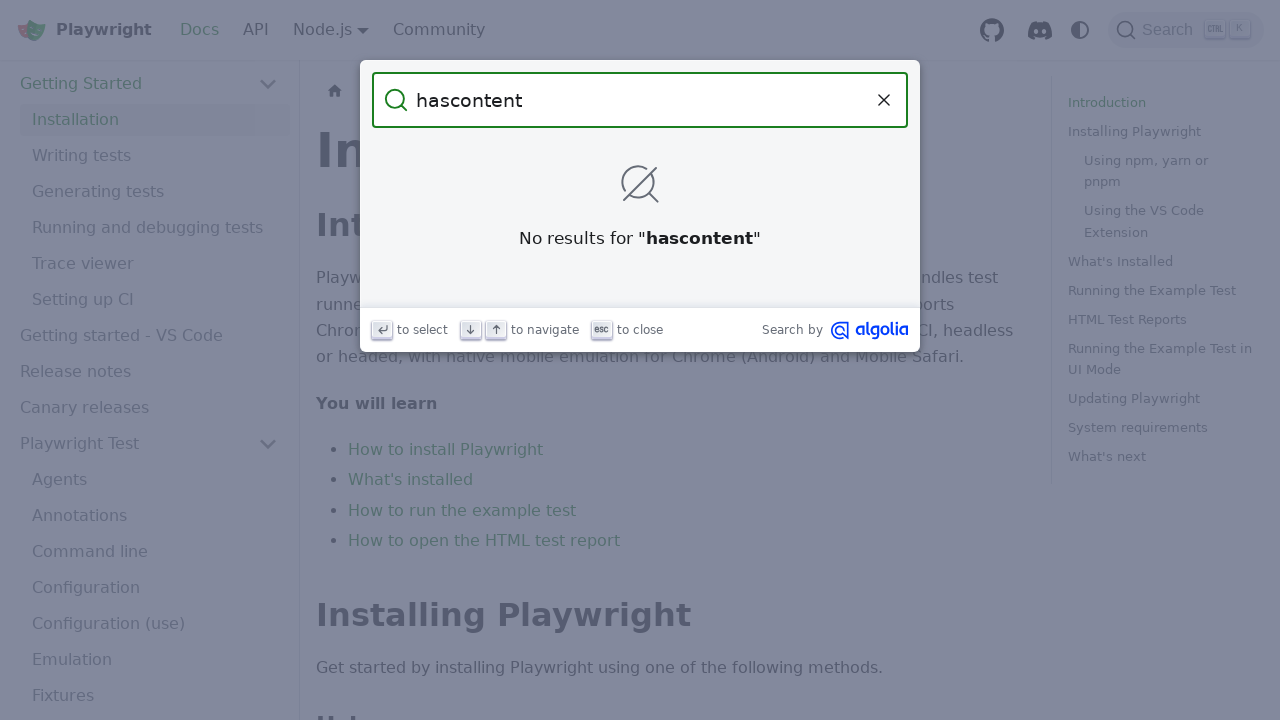